Verifies that the Facebook social media link has the correct tooltip text by checking the title attribute

Starting URL: https://www.globalsqa.com

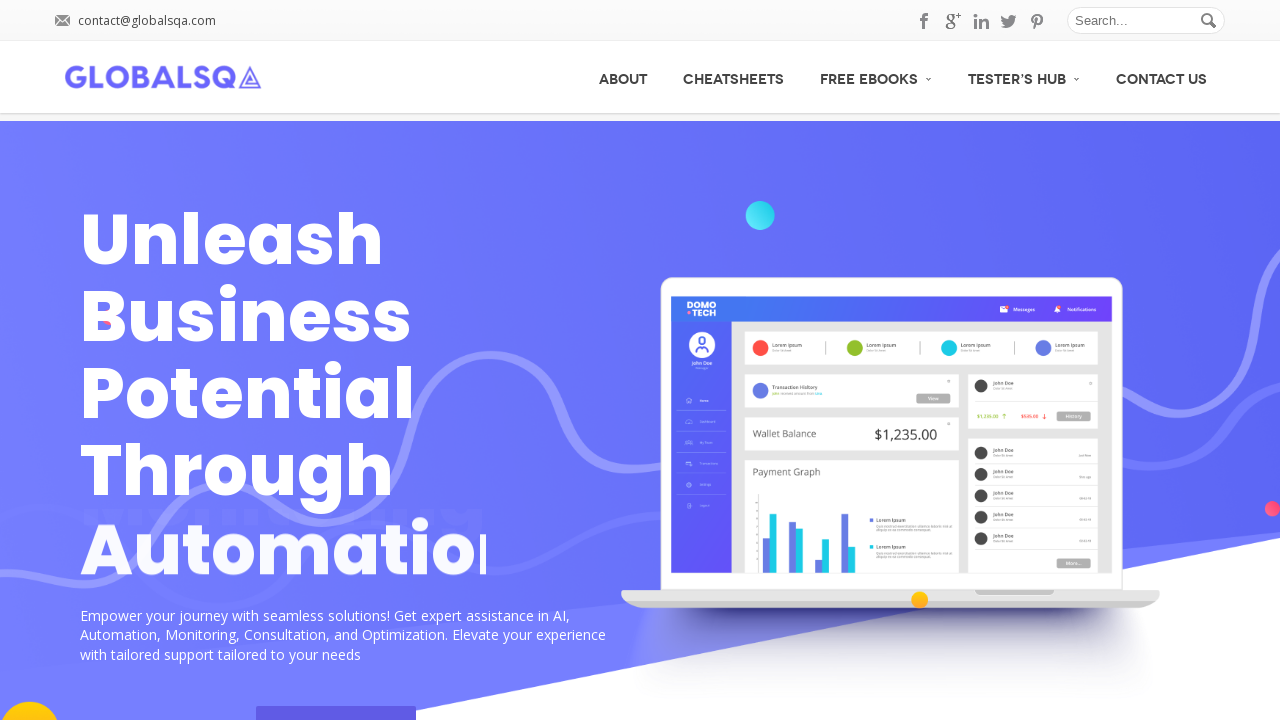

Navigated to https://www.globalsqa.com
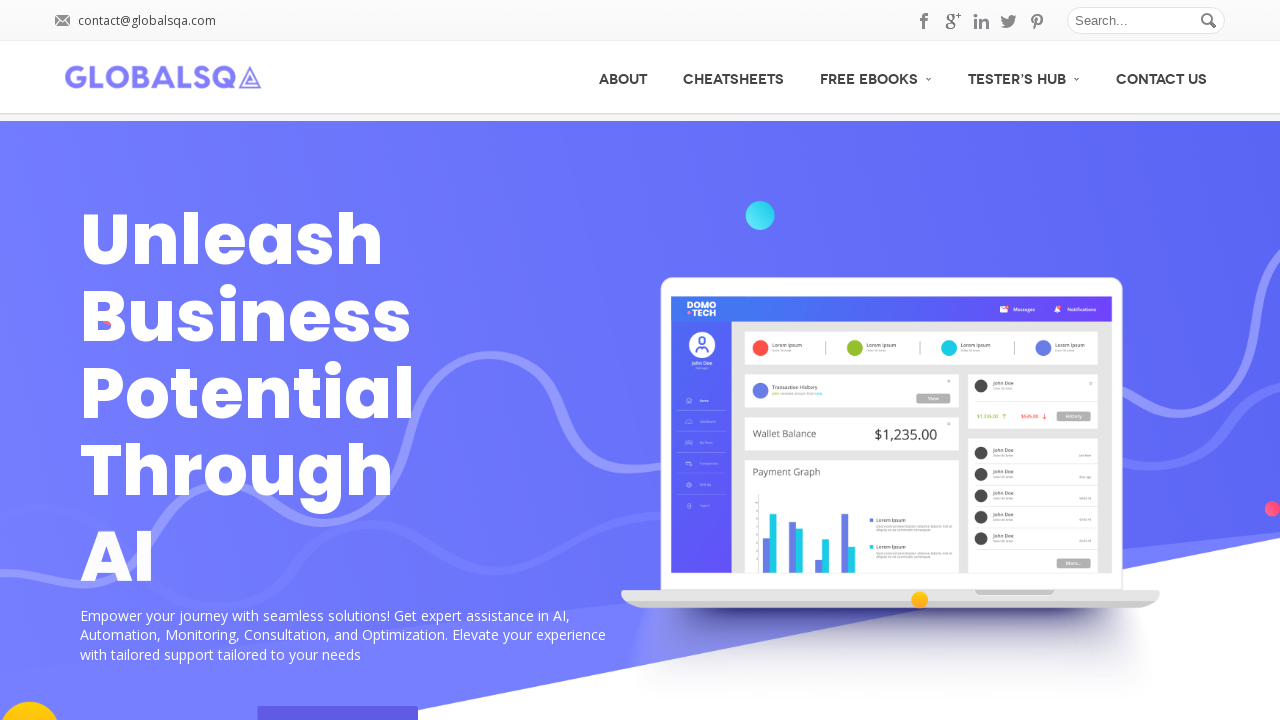

Located Facebook social media link element
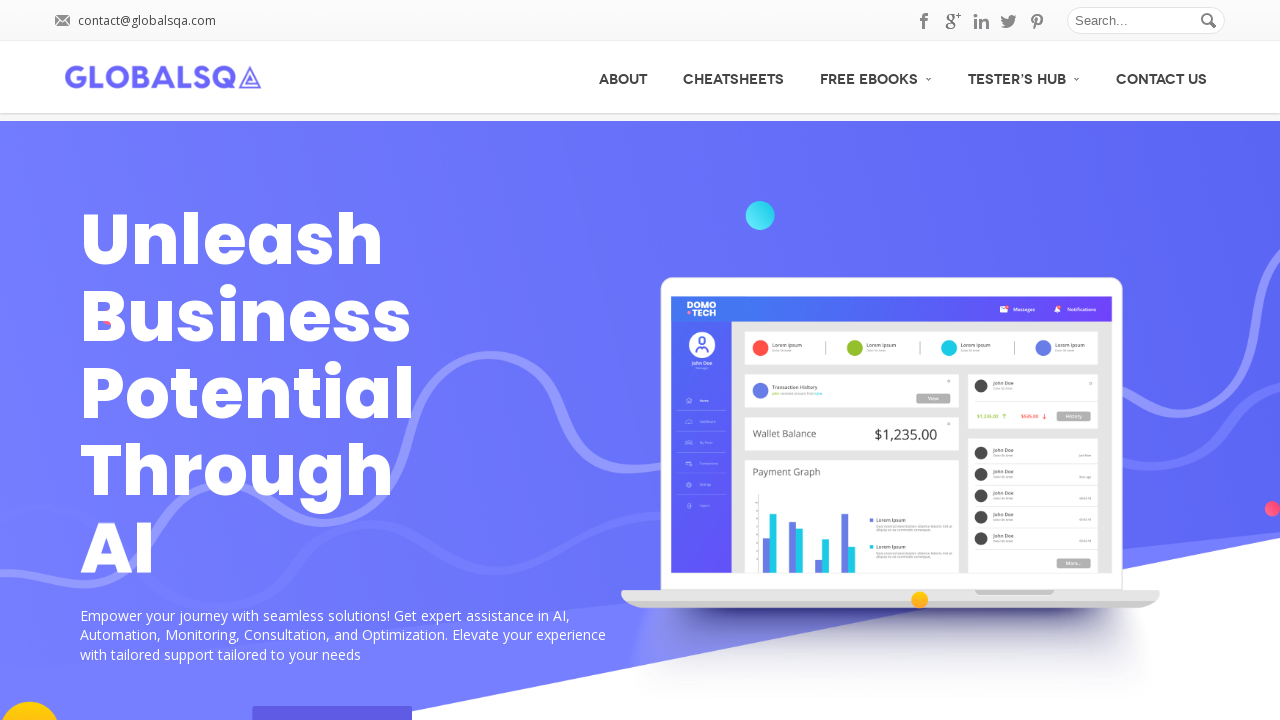

Retrieved title attribute from Facebook link
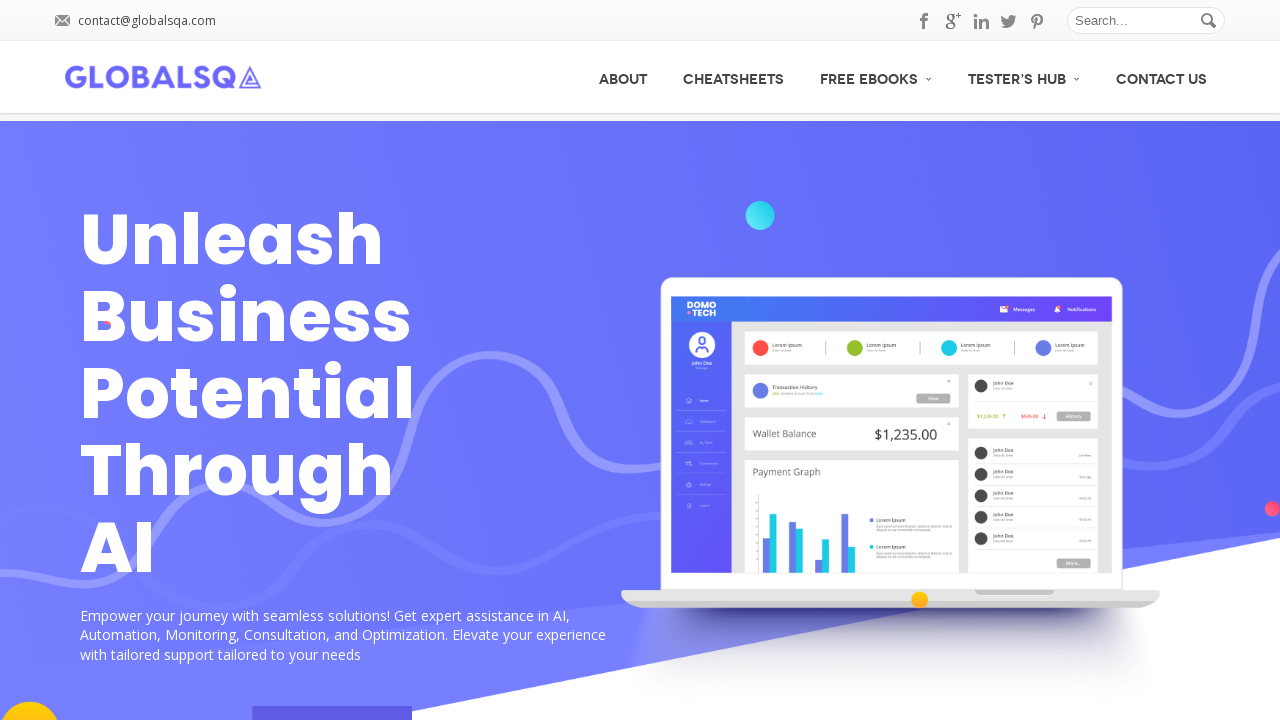

Verified Facebook link tooltip text matches expected value 'Facebook'
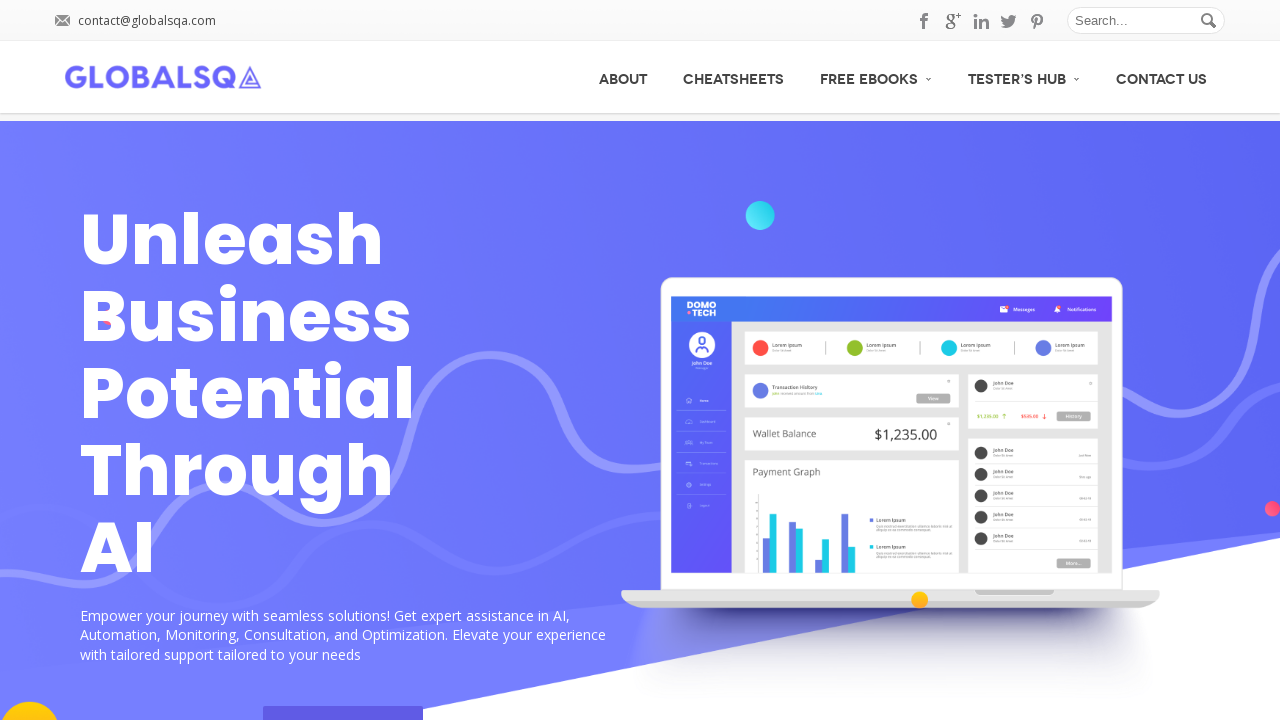

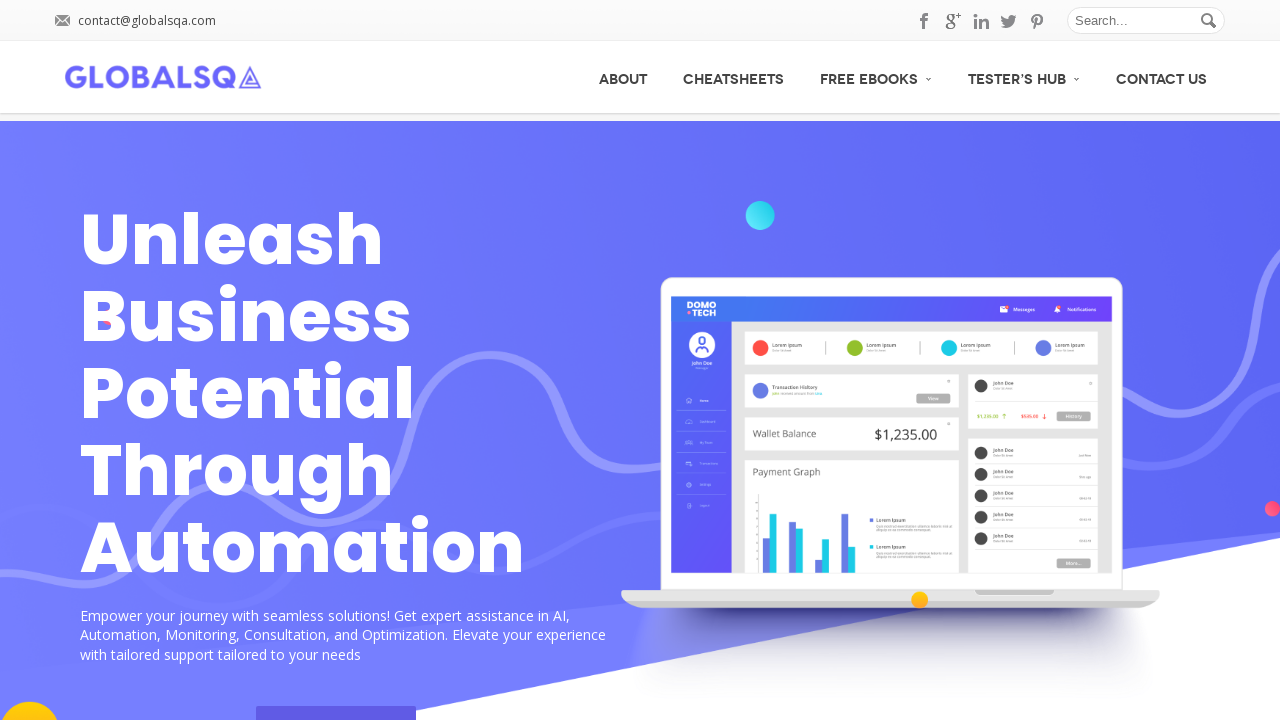